Tests clicking a confirm button, accepting the confirmation dialog, and verifying the confirmation message

Starting URL: https://kristinek.github.io/site/examples/alerts_popups

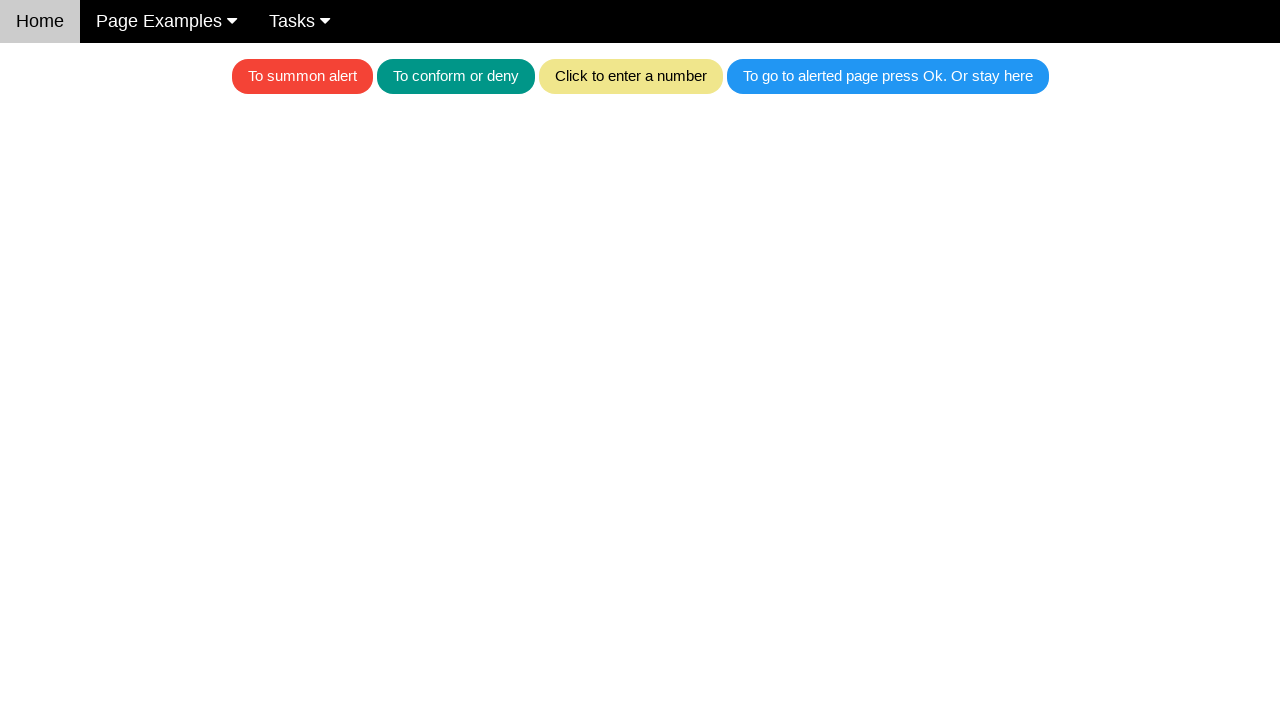

Set up dialog handler to automatically accept confirmation dialogs
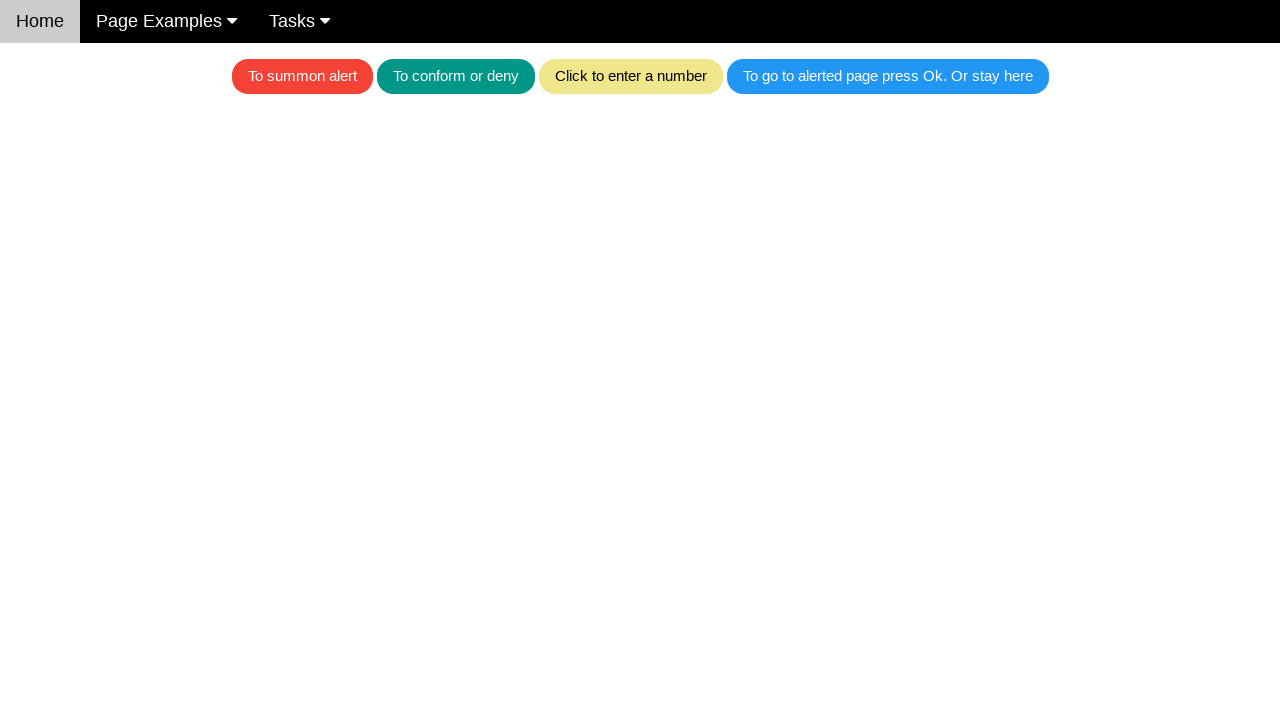

Clicked the teal confirm button to trigger confirmation dialog at (456, 76) on .w3-teal
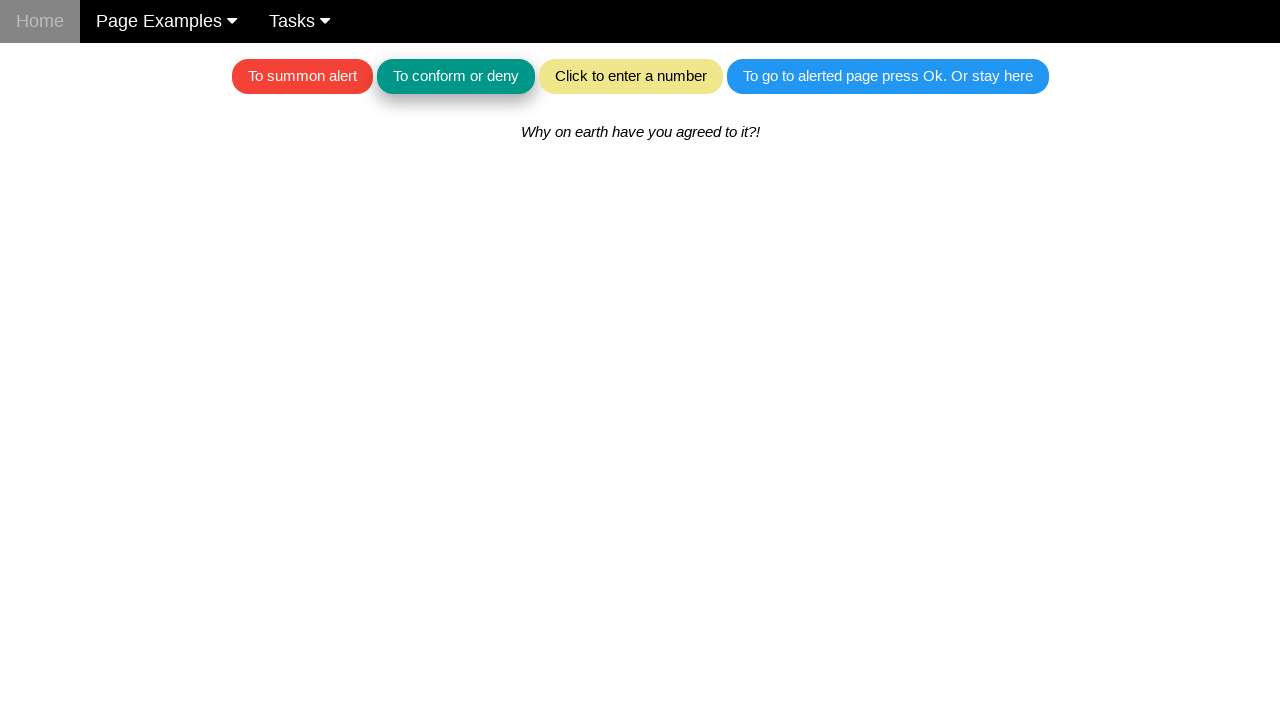

Waited 500ms for dialog to be processed
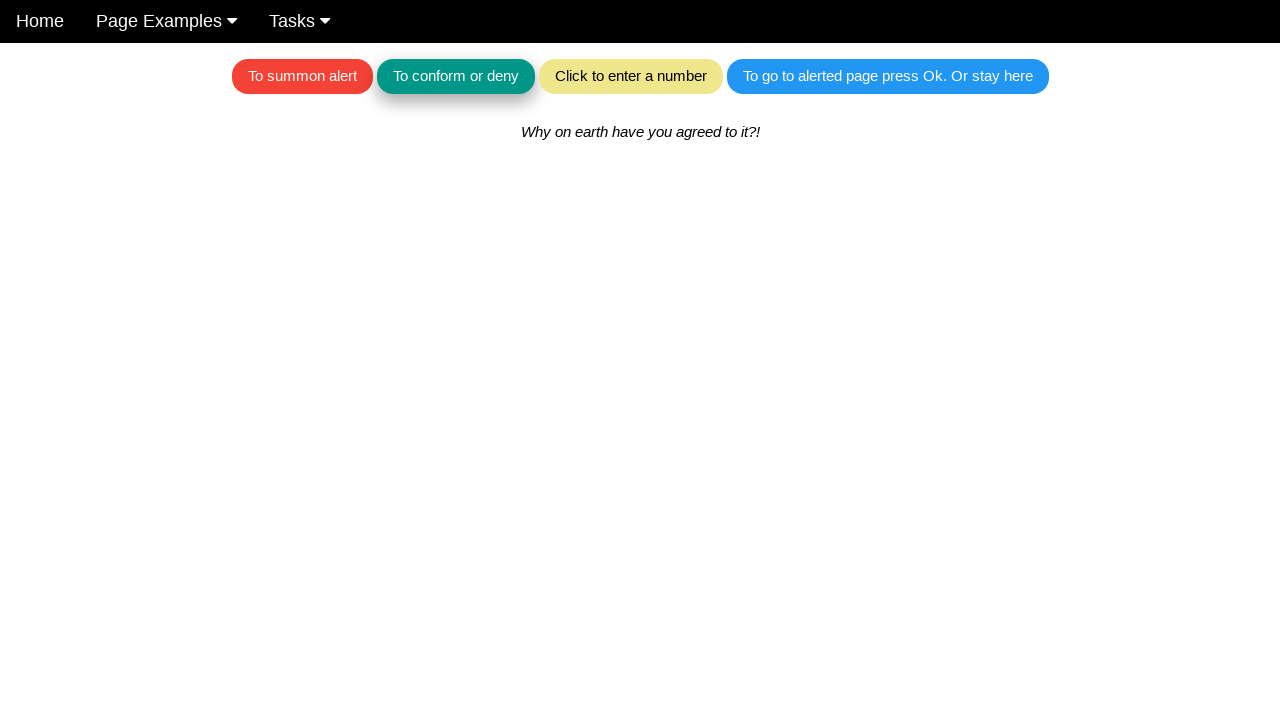

Retrieved confirmation result text from #textForAlerts element
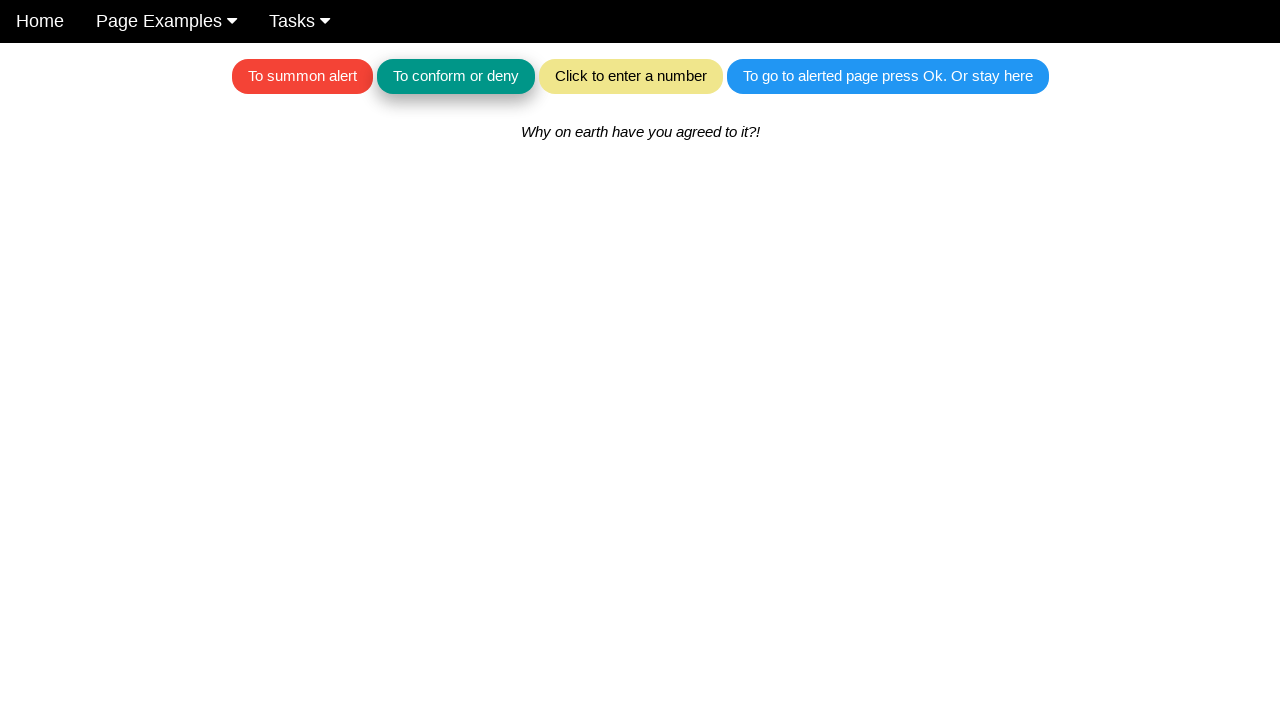

Verified confirmation message matches expected text: 'Why on earth have you agreed to it?!'
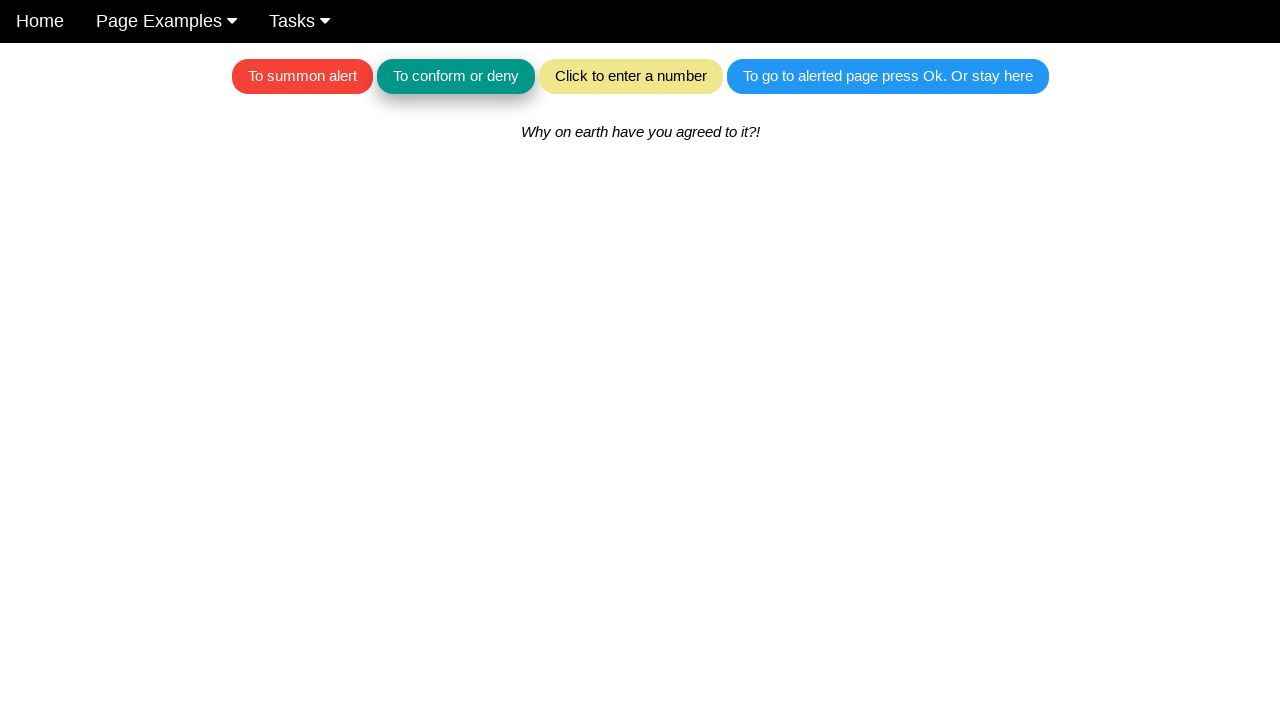

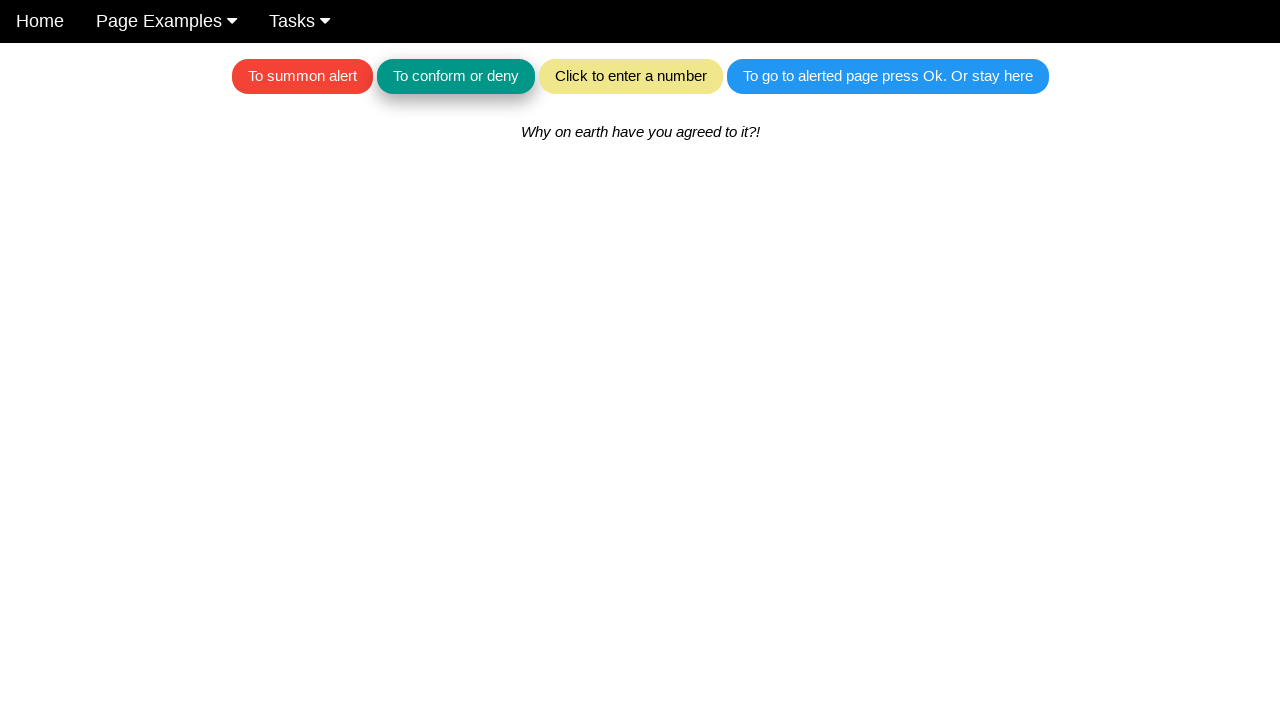